Creates 3 todos and marks the second one as completed by clicking its checkbox

Starting URL: https://todomvc.com/examples/react/dist/

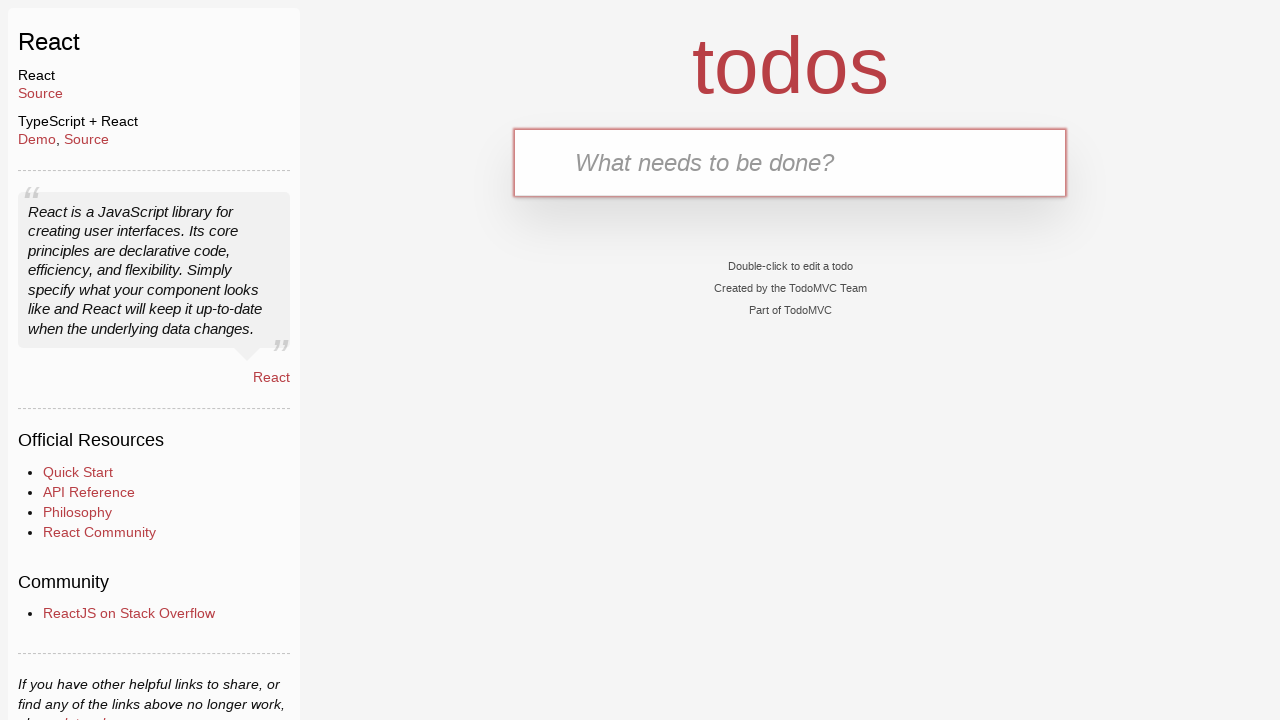

Waited for todo input field to be visible
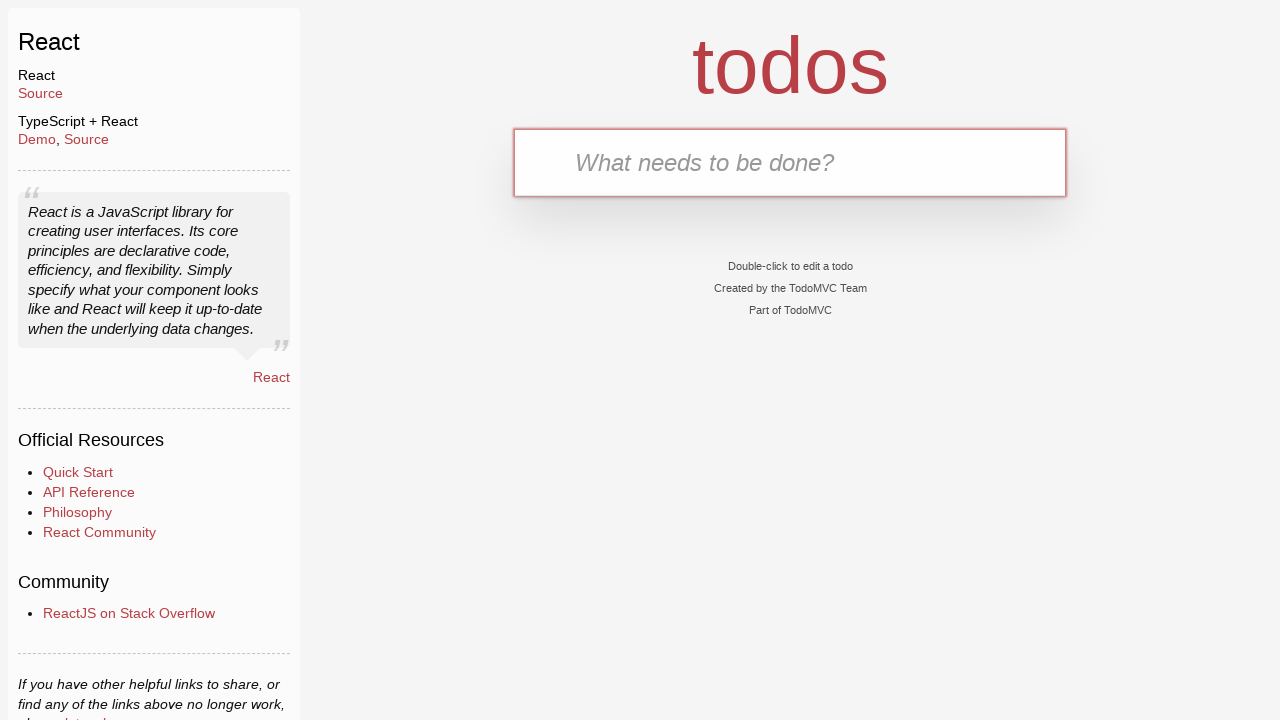

Filled todo input field with 'ABED' on #todo-input
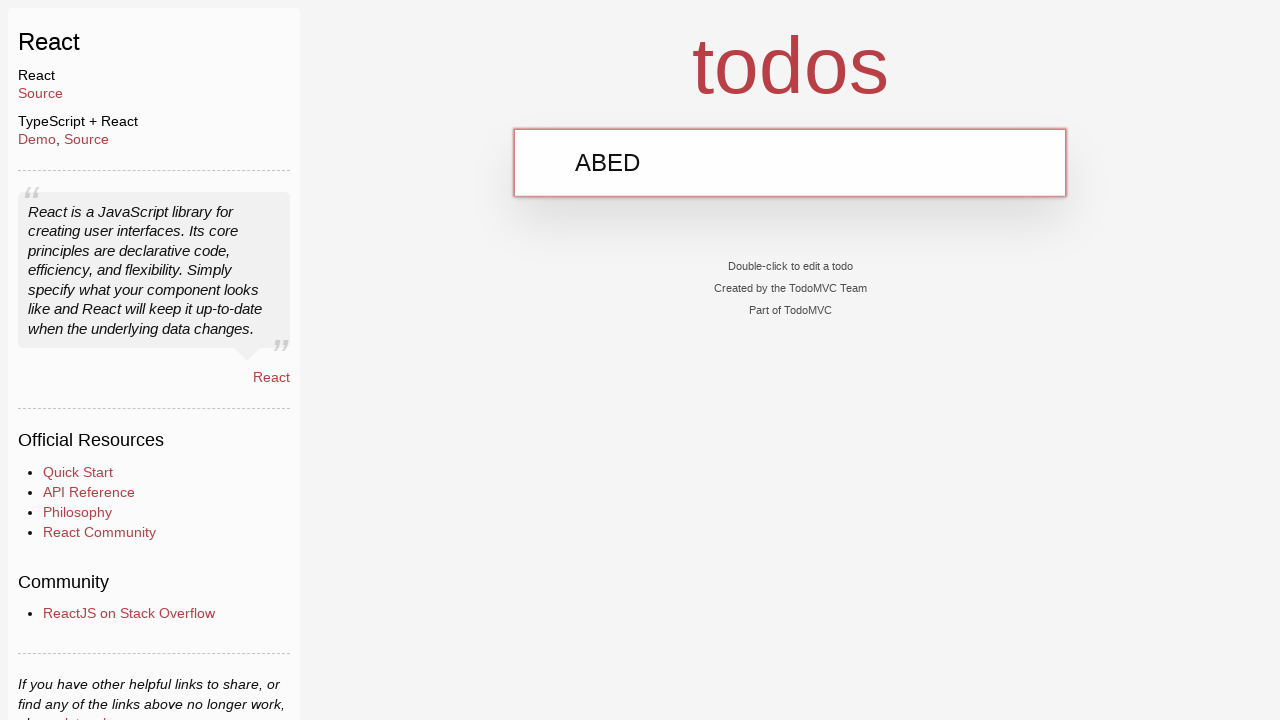

Pressed Enter to create todo 'ABED' on #todo-input
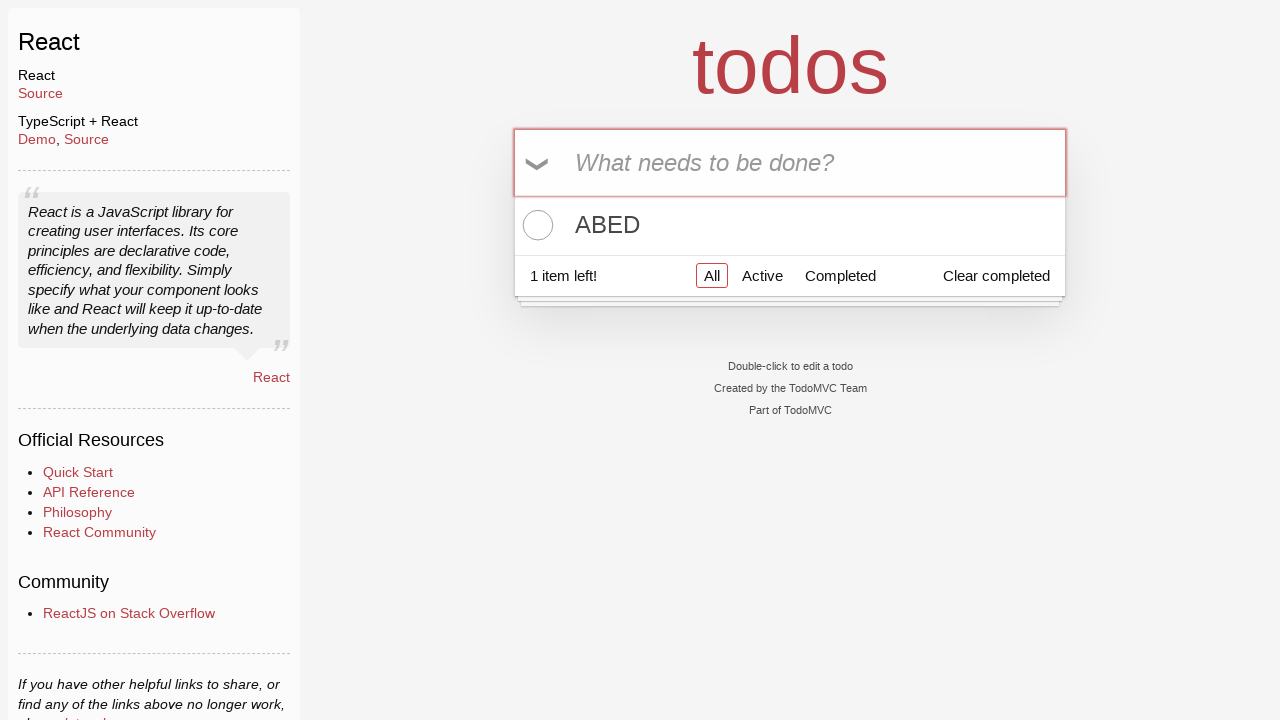

Waited for todo input field to be visible
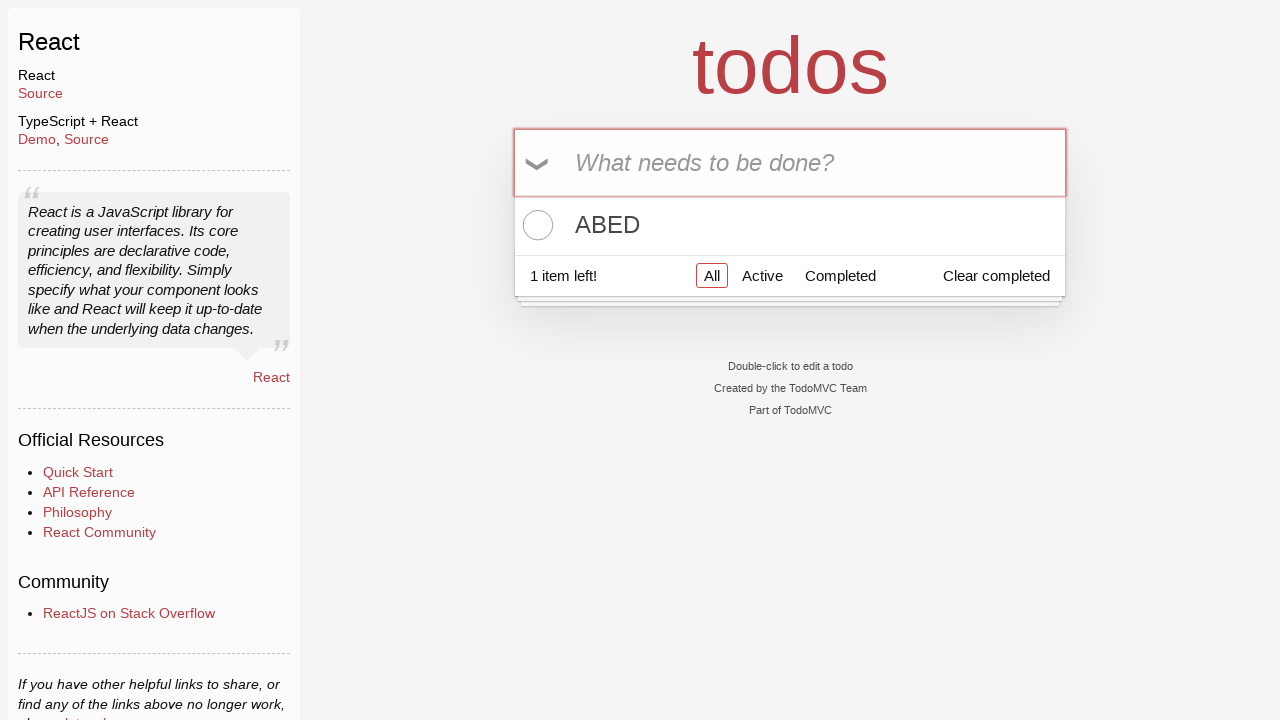

Filled todo input field with 'CBDE' on #todo-input
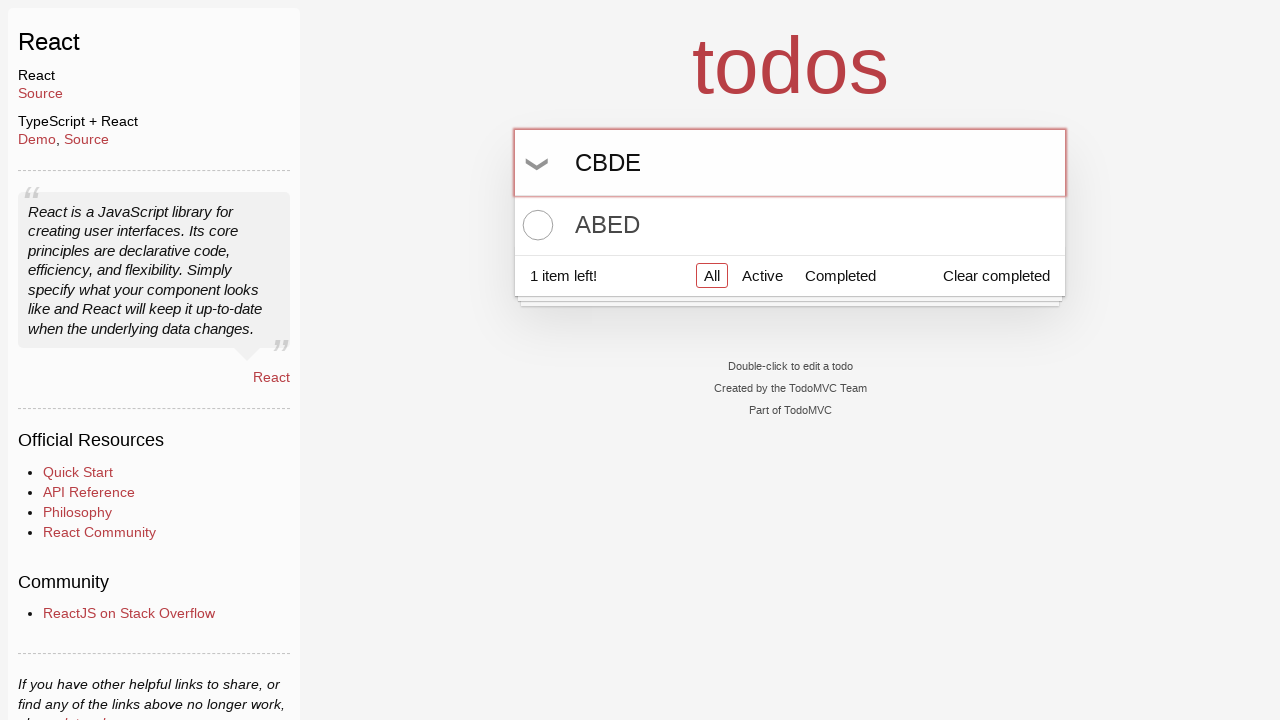

Pressed Enter to create todo 'CBDE' on #todo-input
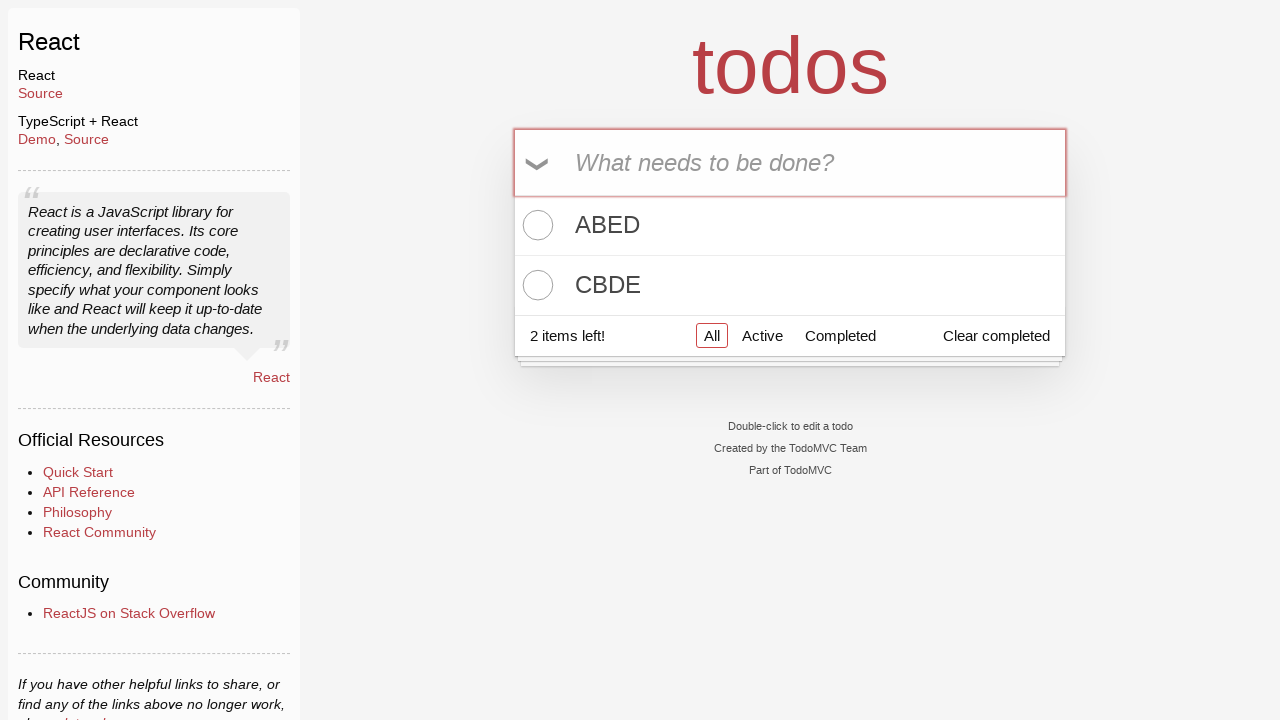

Waited for todo input field to be visible
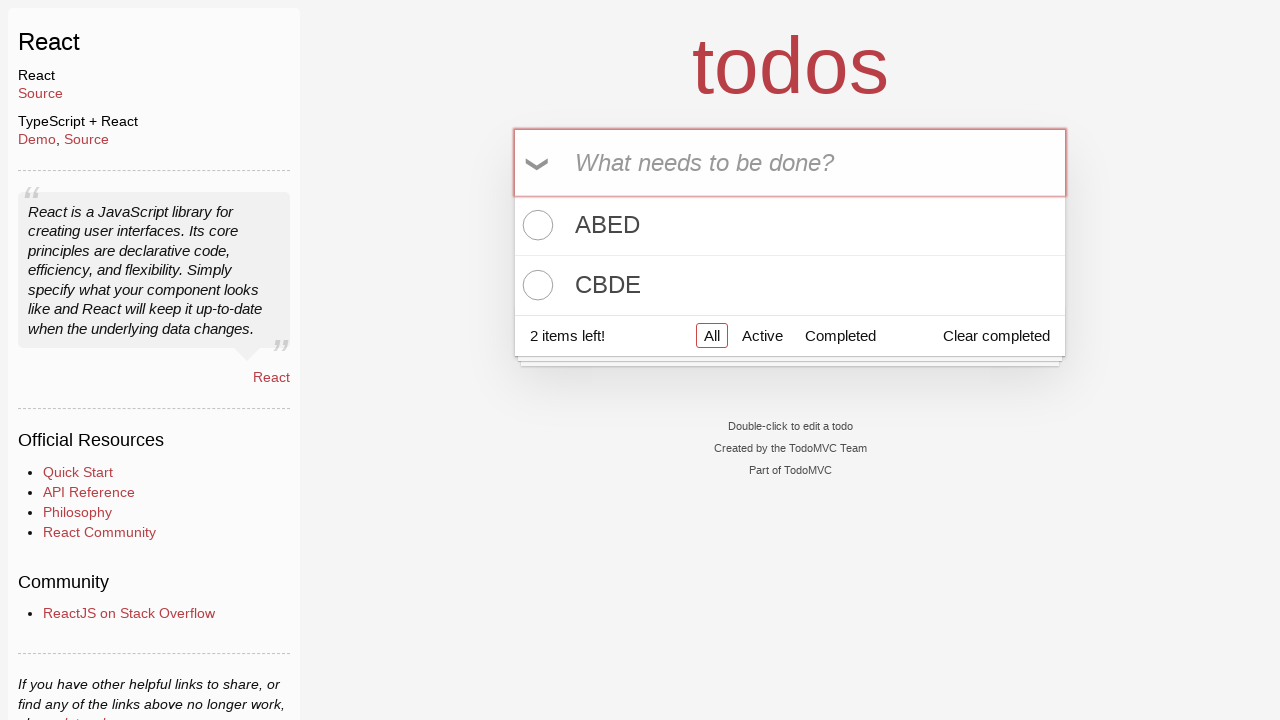

Filled todo input field with 'DECA' on #todo-input
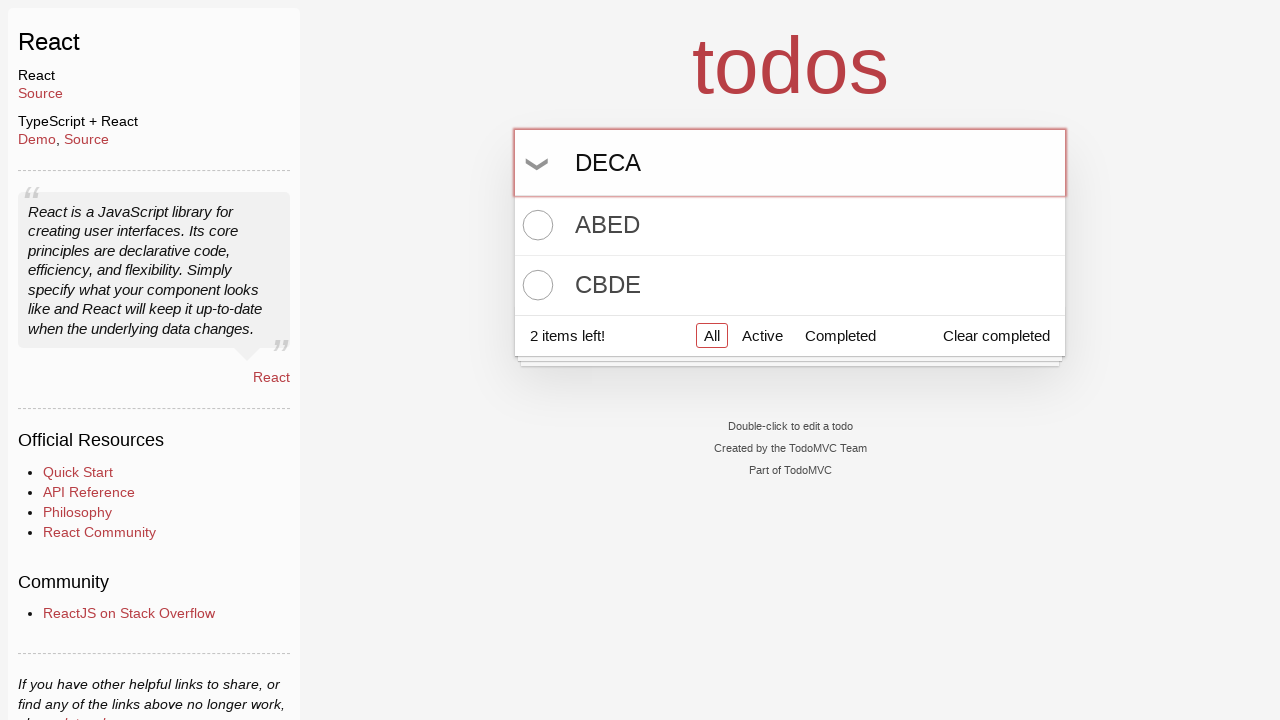

Pressed Enter to create todo 'DECA' on #todo-input
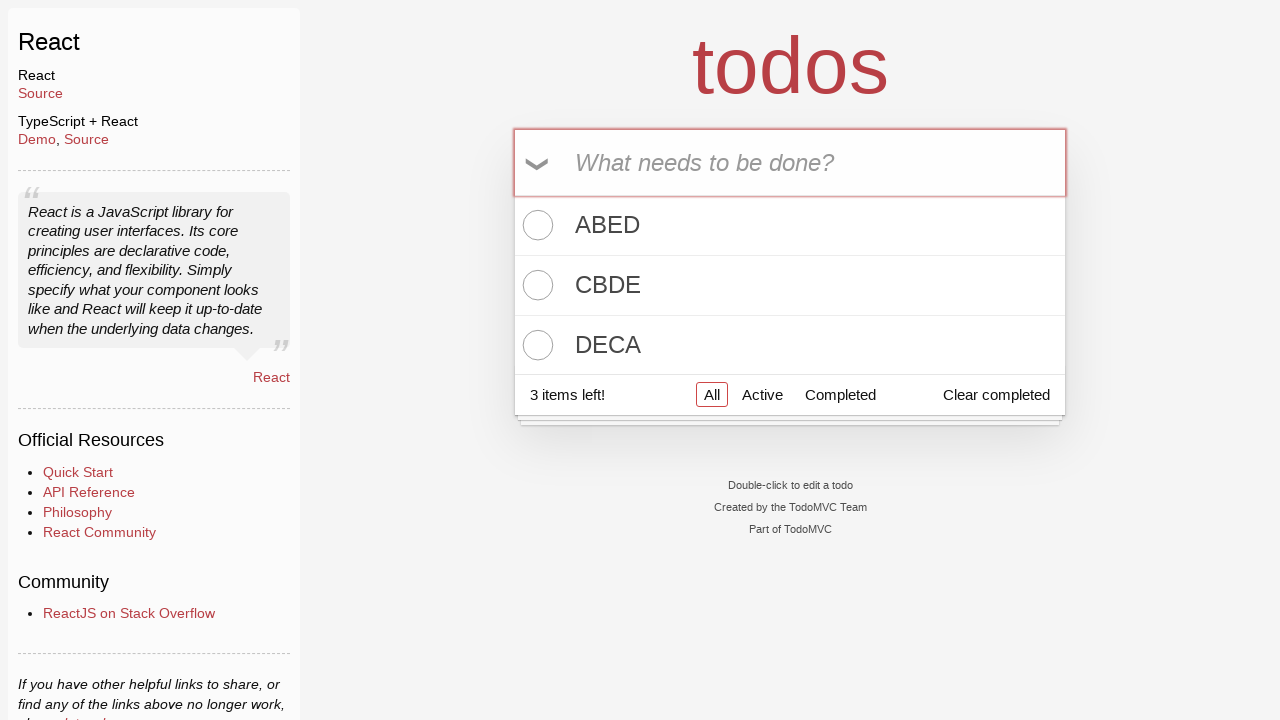

Clicked checkbox to mark second todo as completed at (535, 285) on li:nth-child(2) input[type='checkbox']
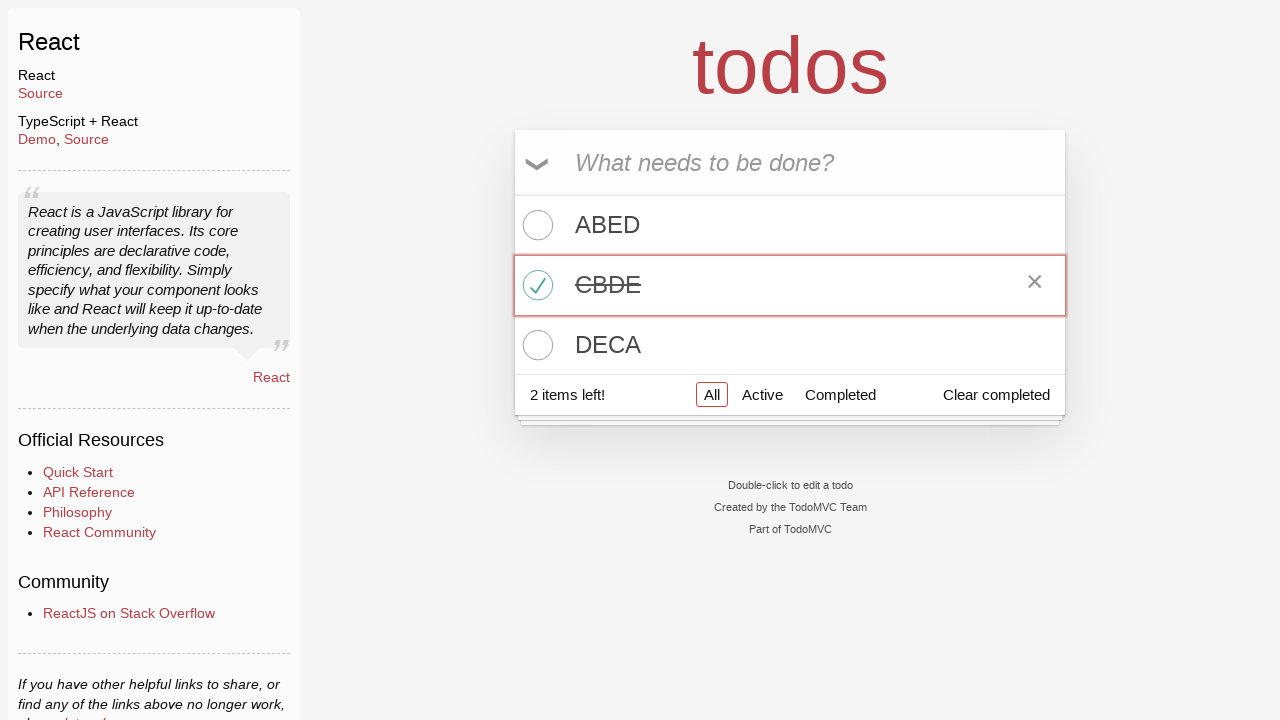

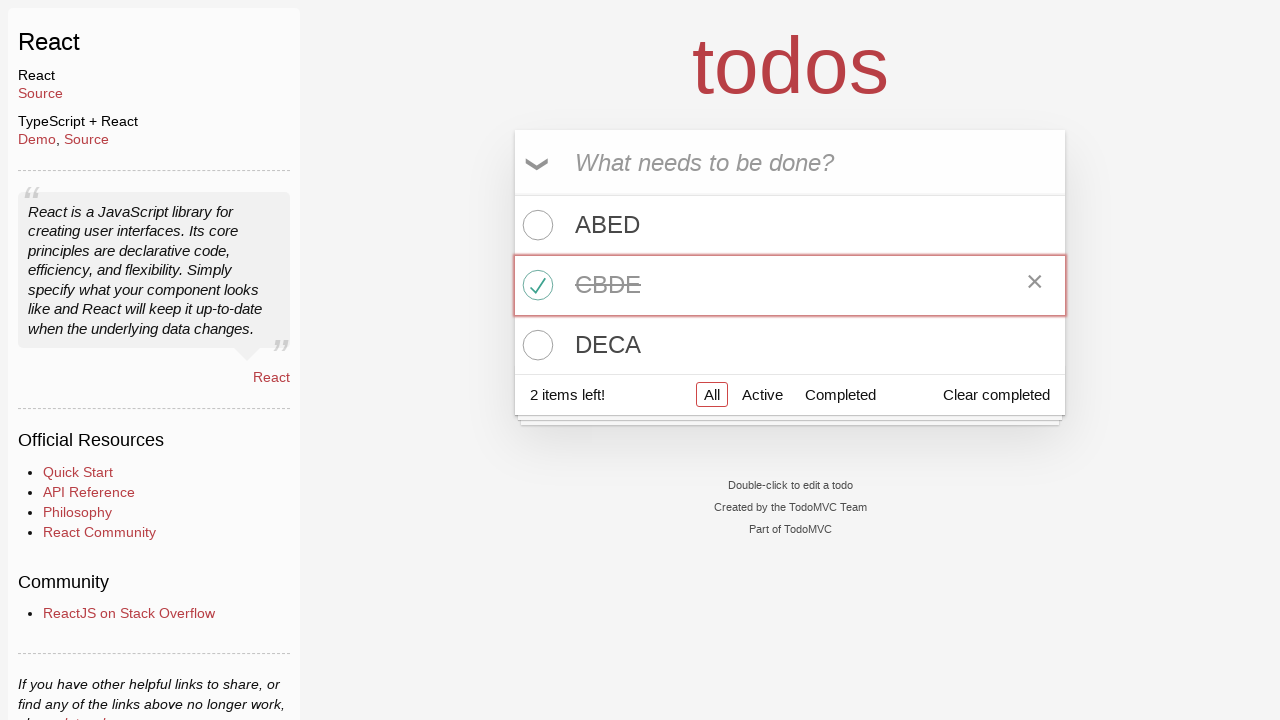